Tests window handle functionality by clicking a link that opens a new window, switching between the original and new window, and verifying page titles and text content on both windows.

Starting URL: https://the-internet.herokuapp.com/windows

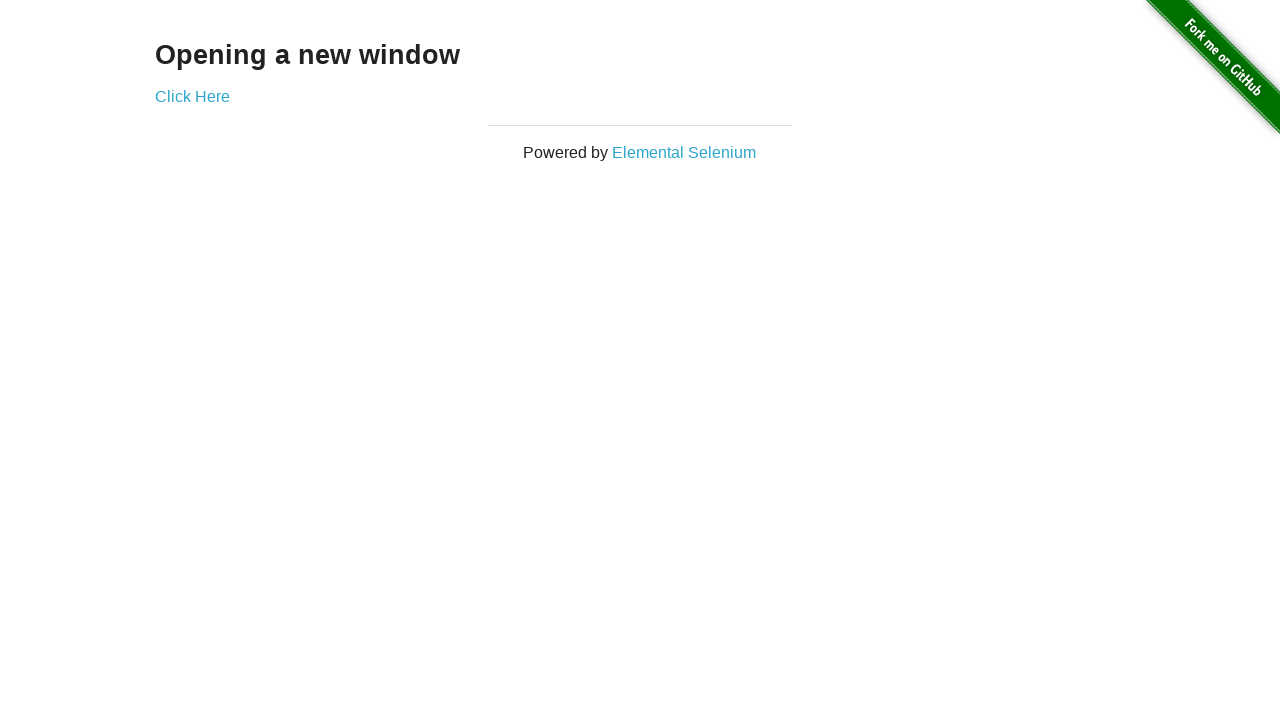

Retrieved text content from first page h3 element
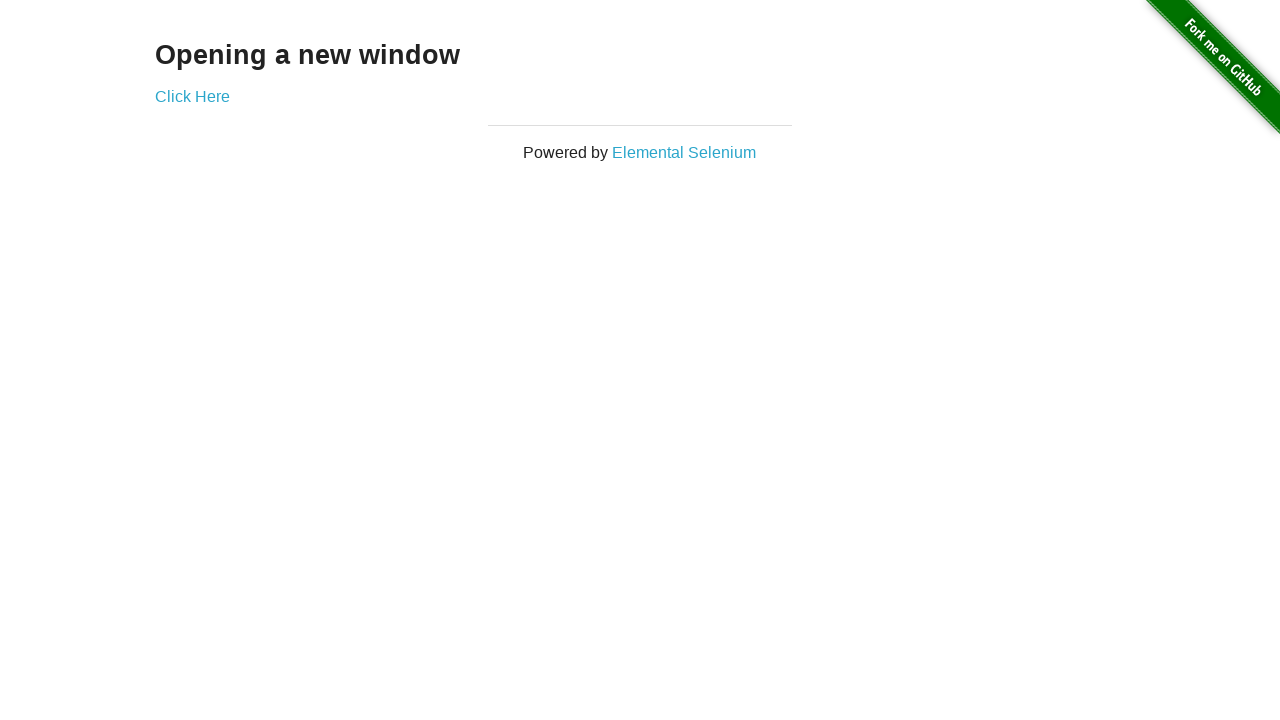

Verified first page text is 'Opening a new window'
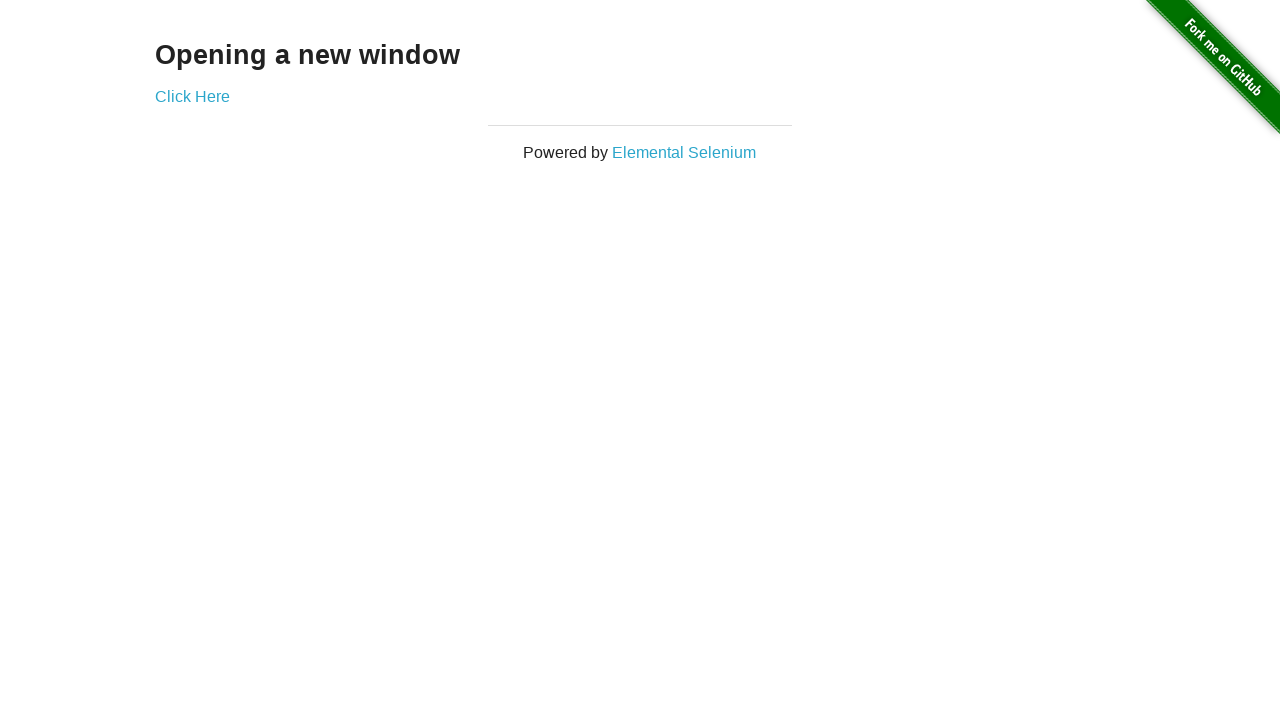

Verified page title is 'The Internet'
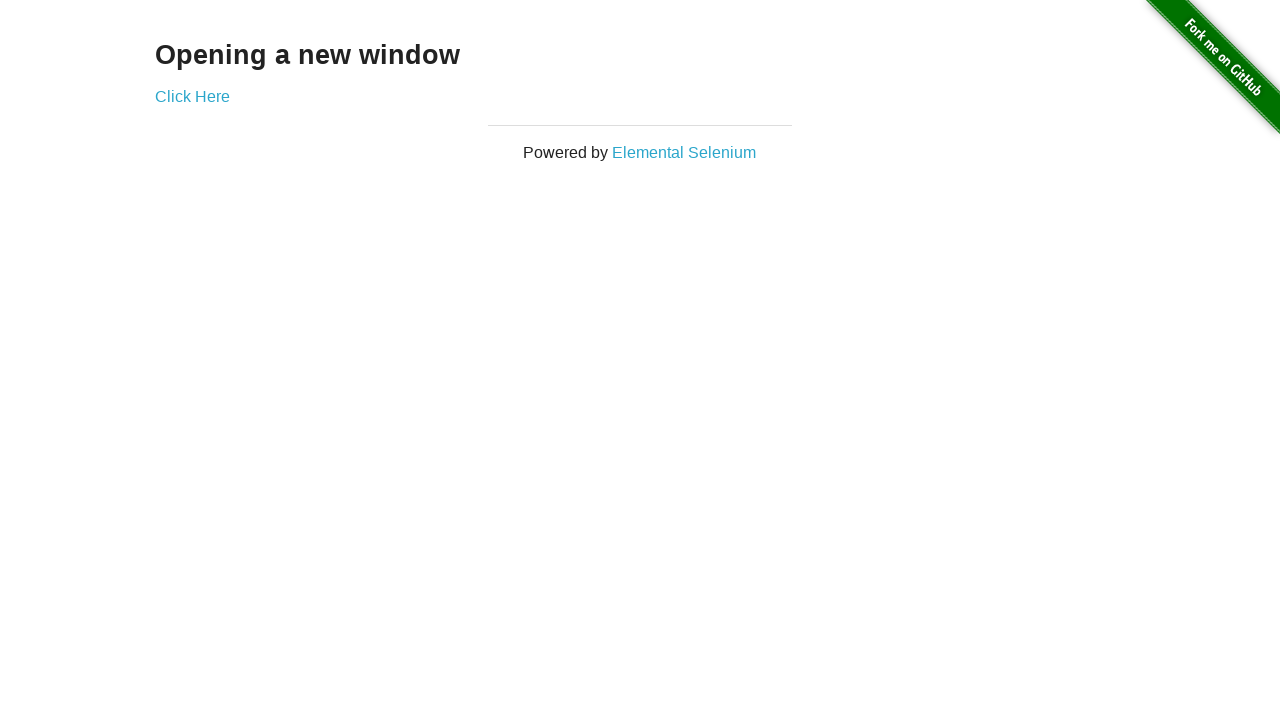

Clicked 'Click Here' link to open new window at (192, 96) on text=Click Here
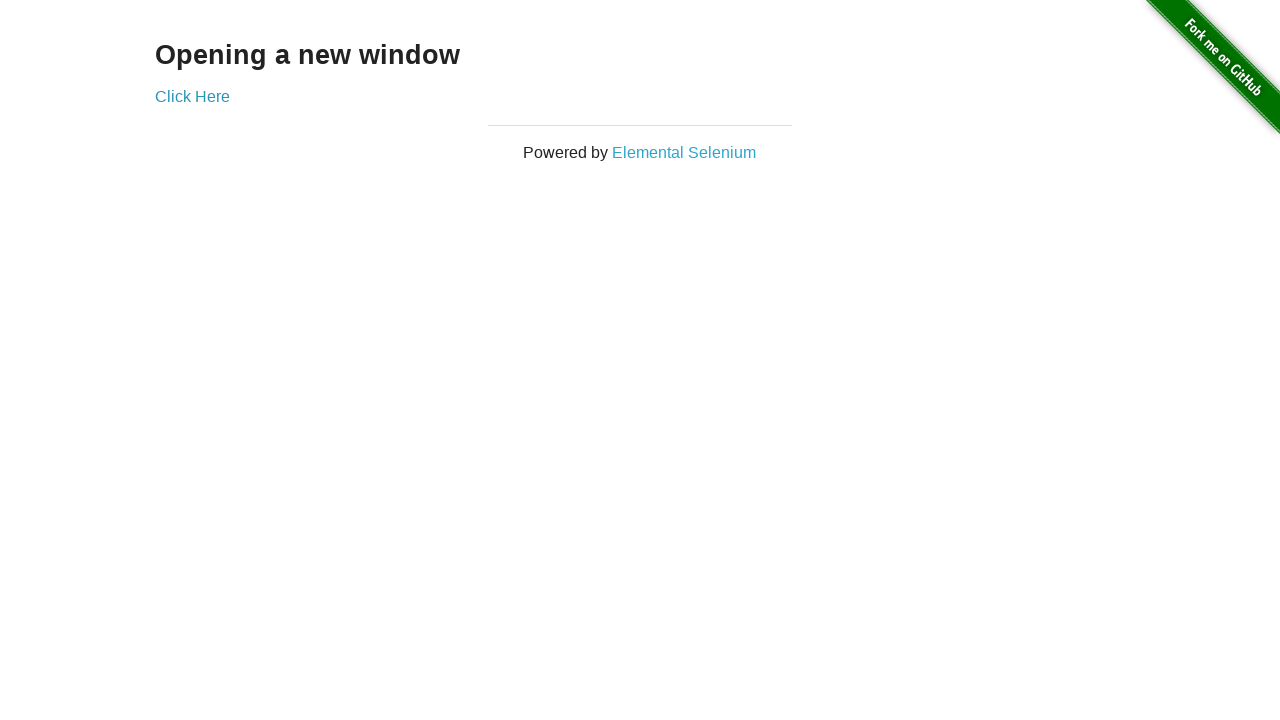

New window opened and page load state completed
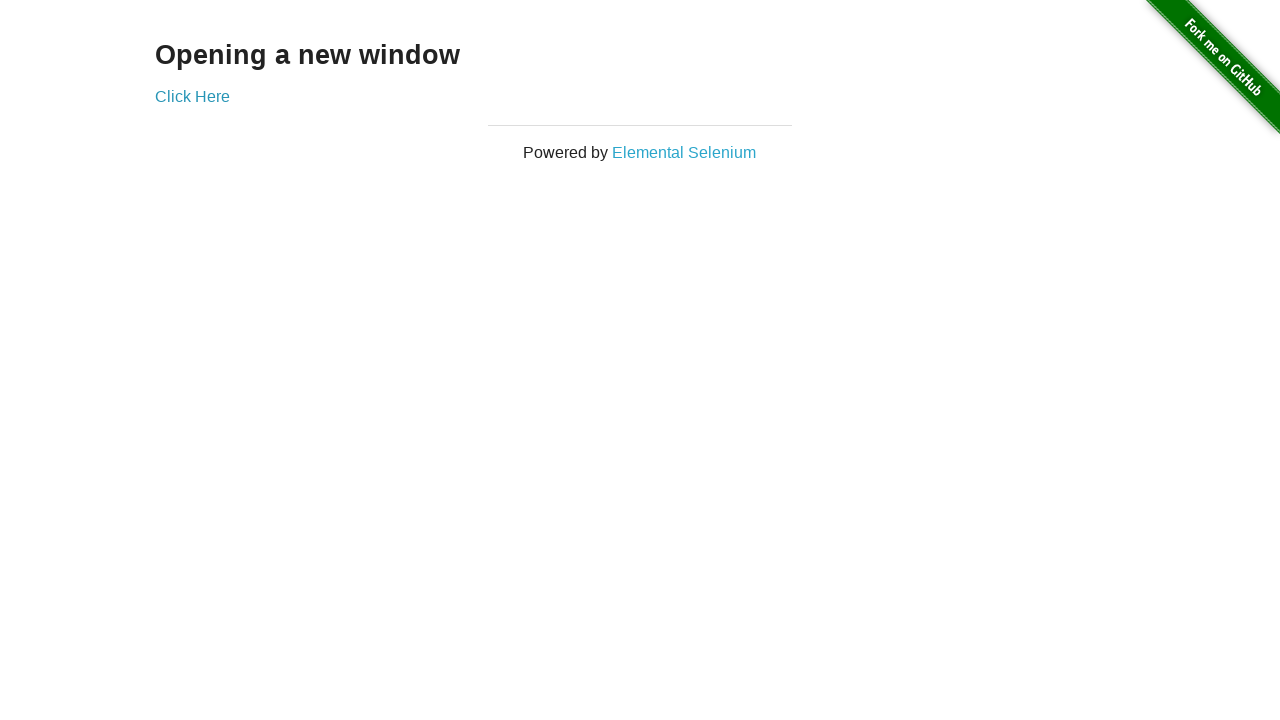

Verified new window title is 'New Window'
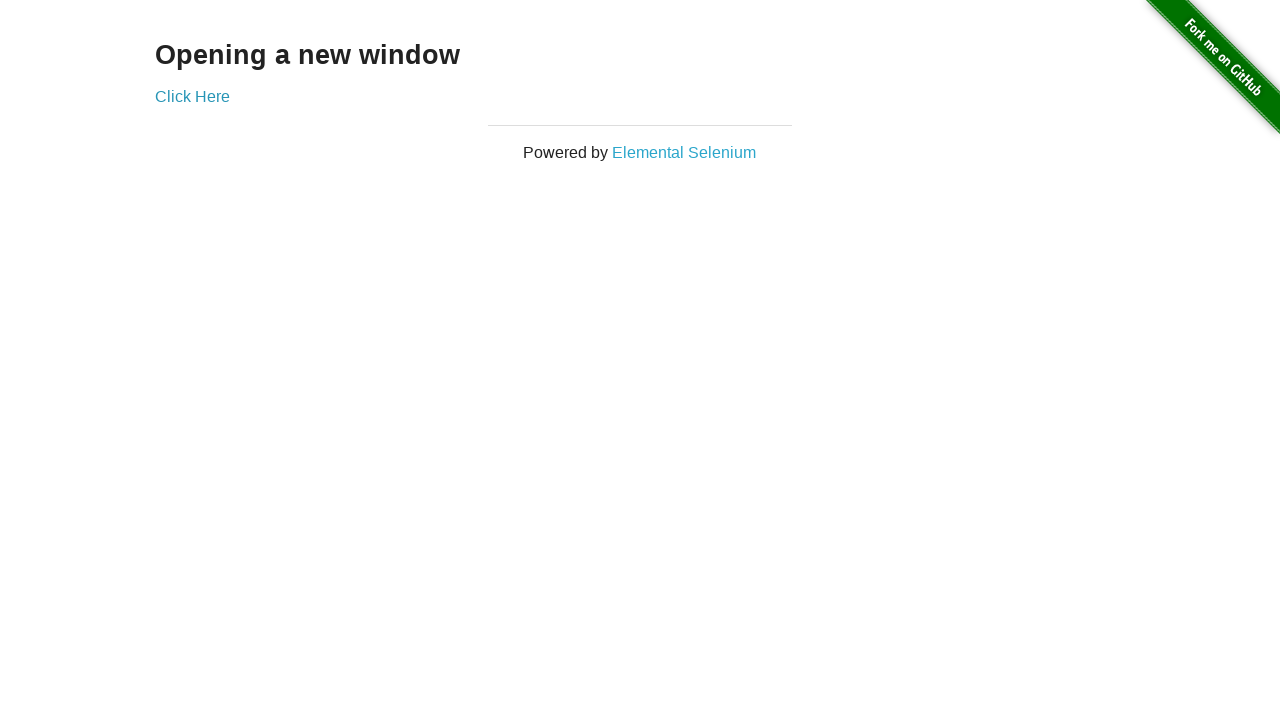

Retrieved text content from new window h3 element
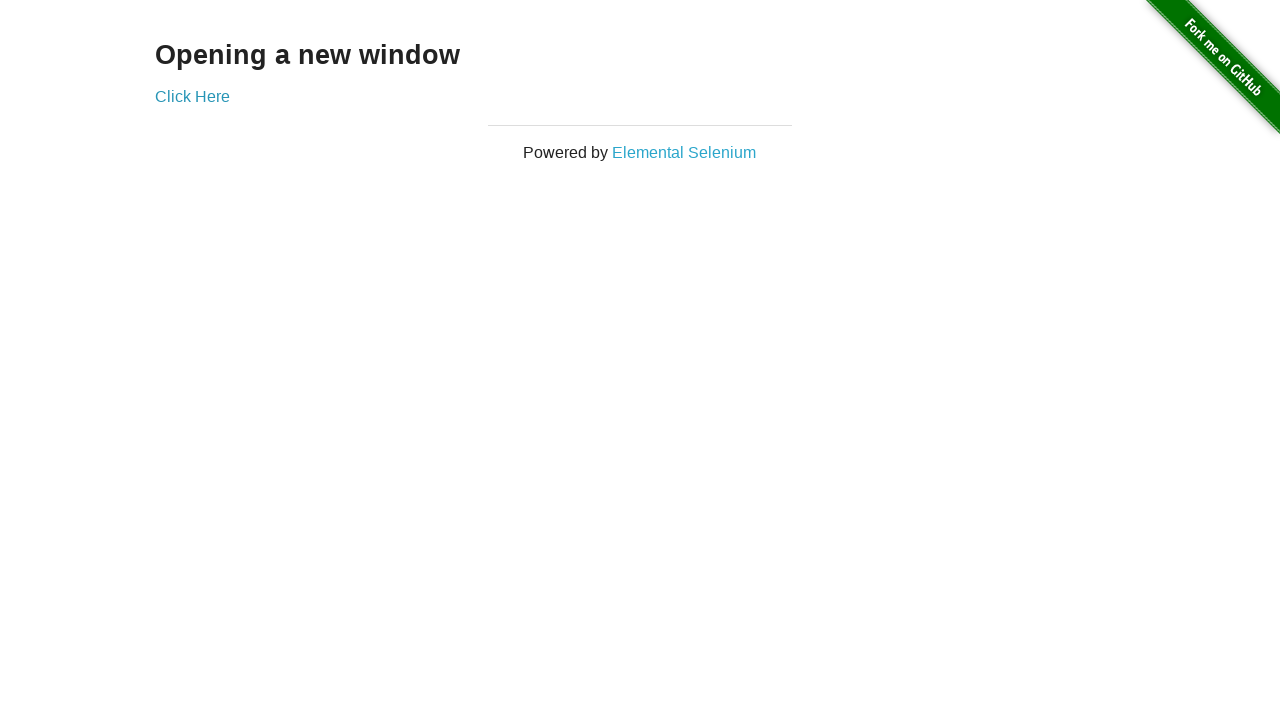

Verified new window text is 'New Window'
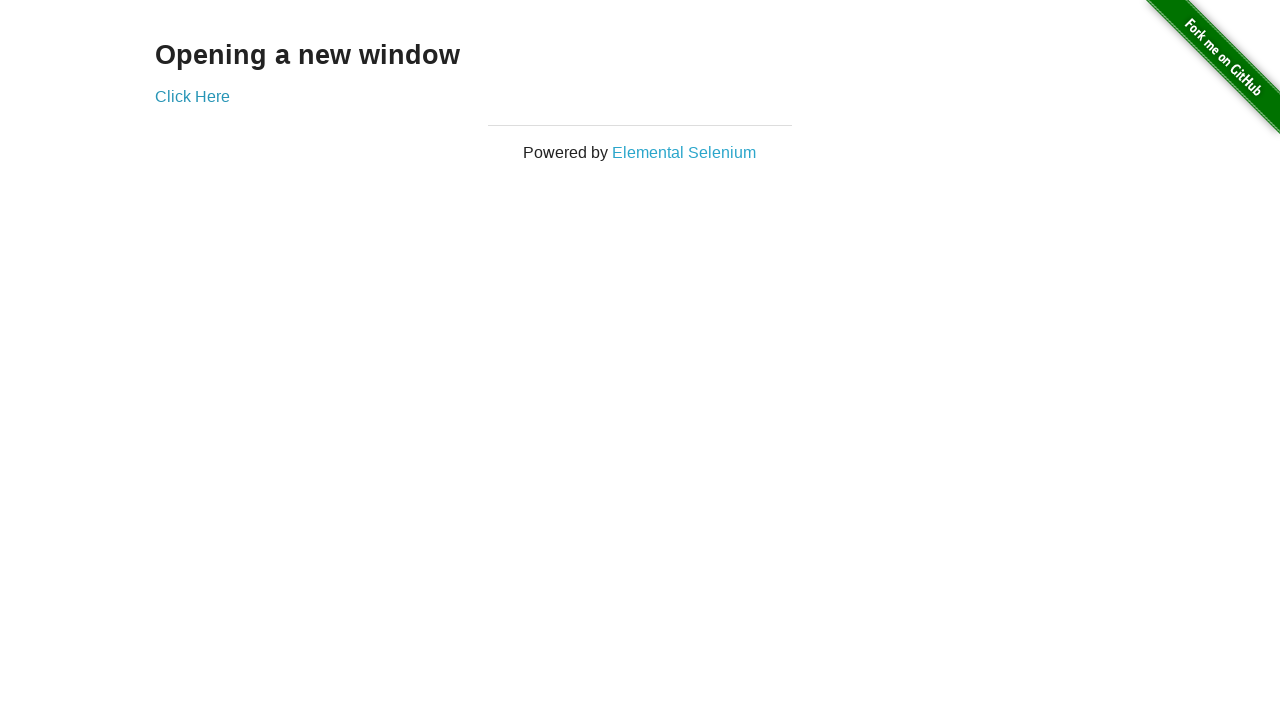

Switched back to original window
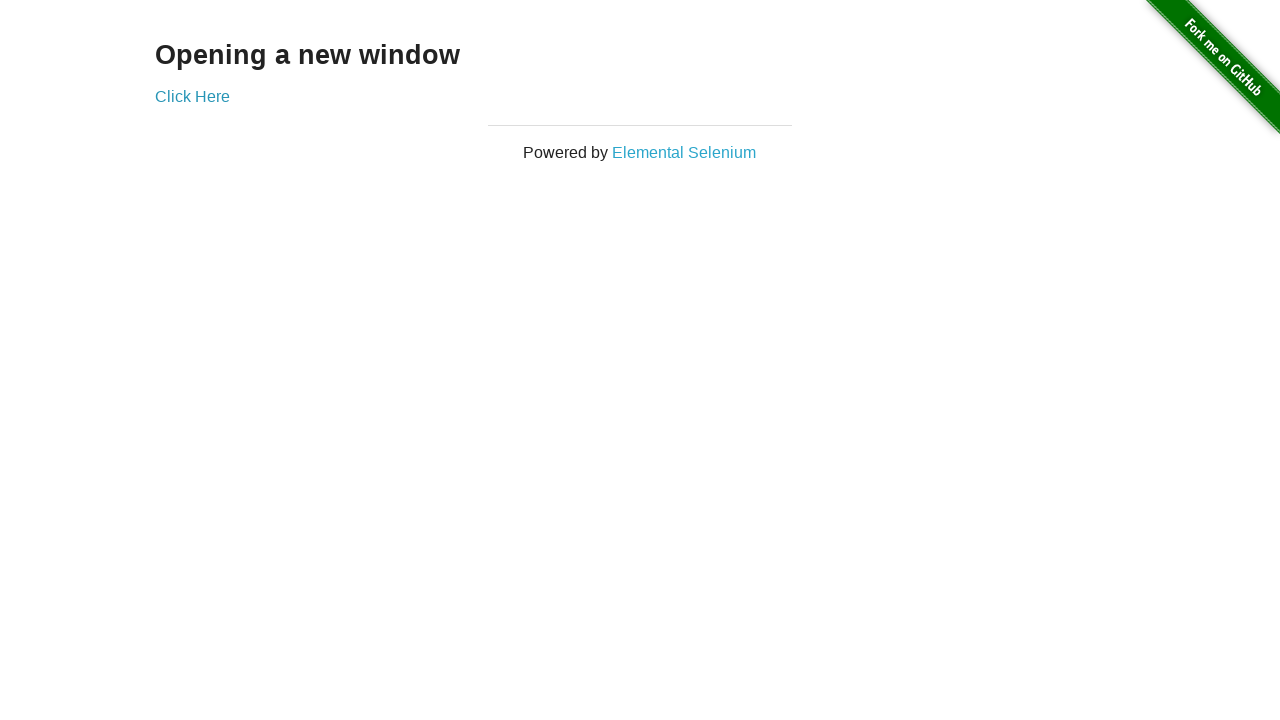

Verified original window title is still 'The Internet'
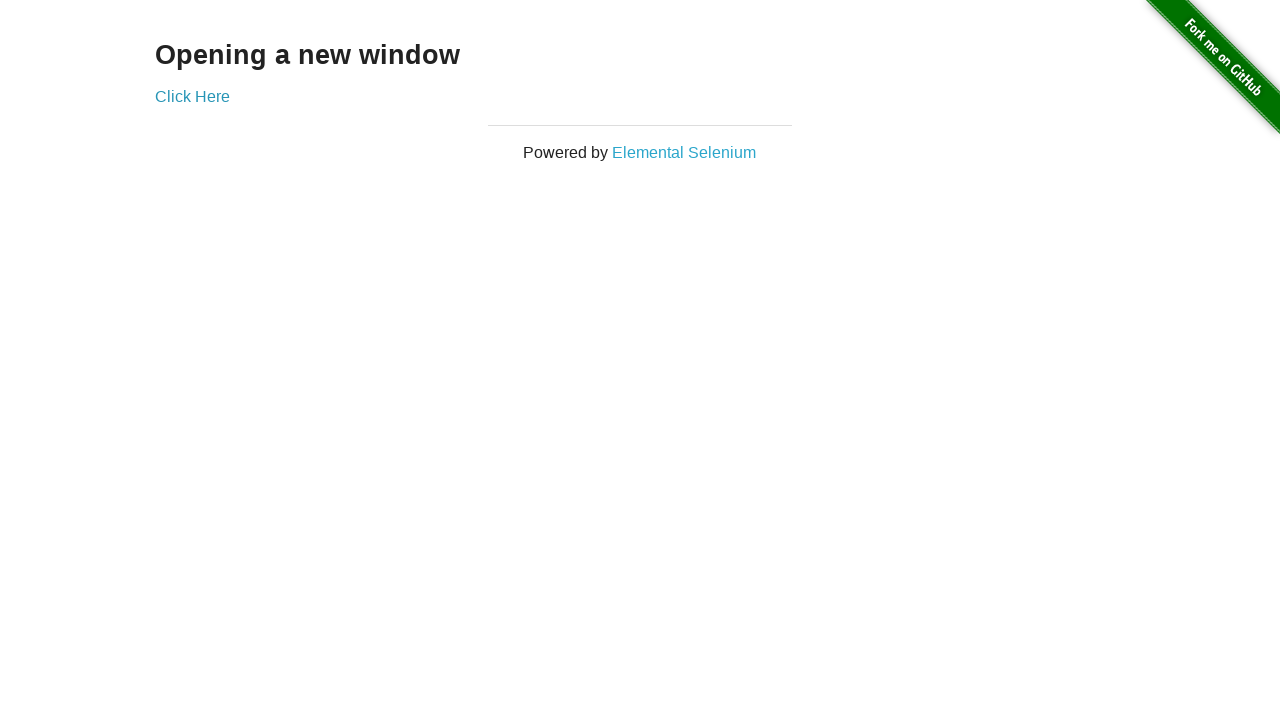

Switched to new window again
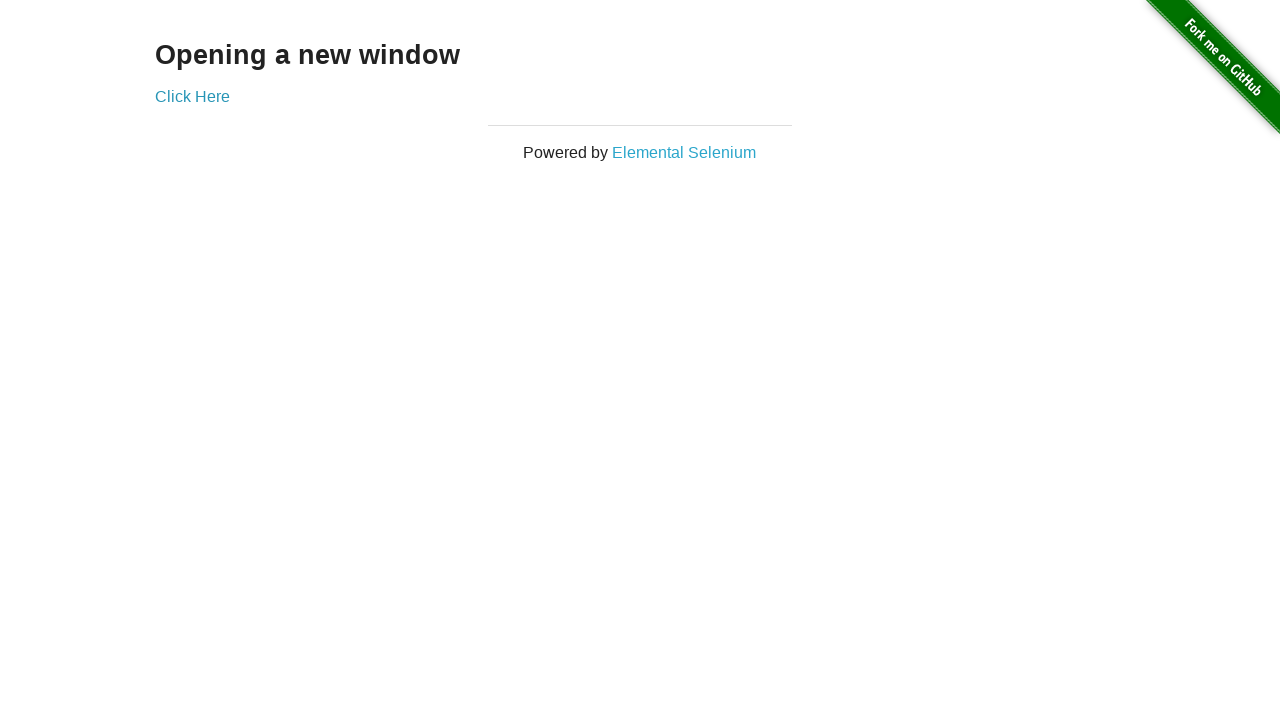

Switched back to original window
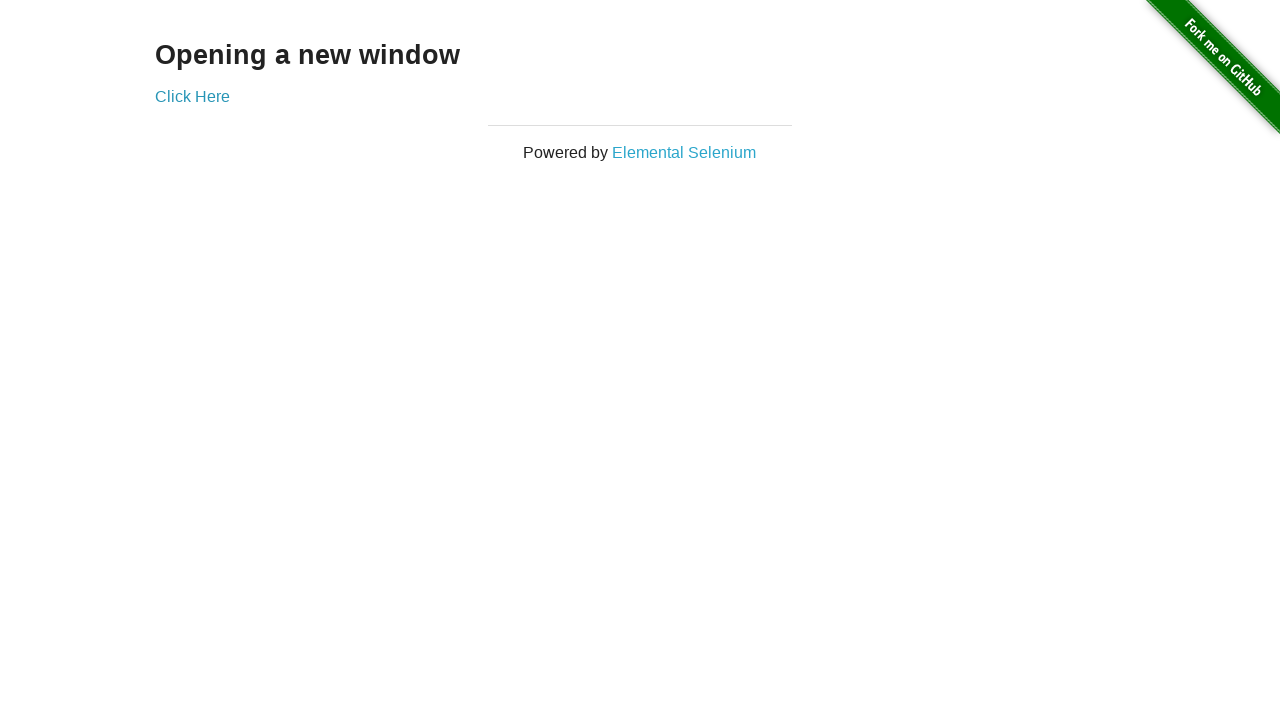

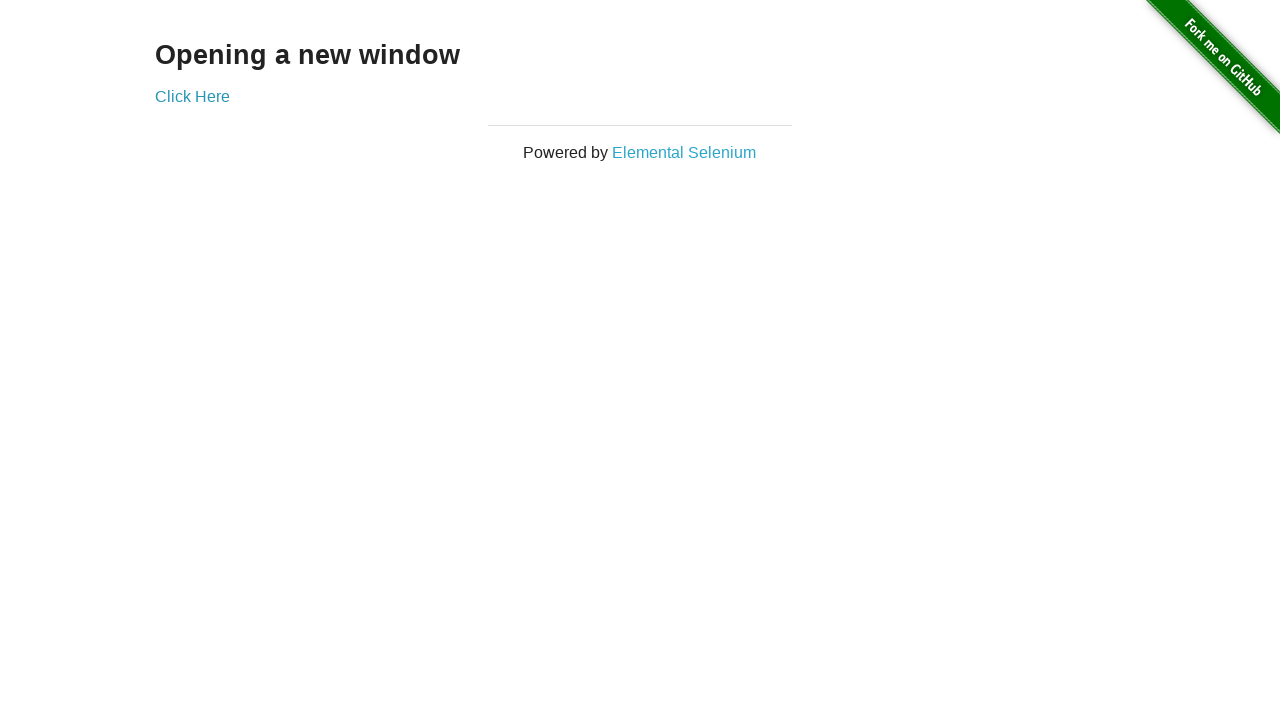